Tests drag and drop functionality by dragging multiple elements to their corresponding drop zones on a Selenium training page

Starting URL: https://omrbranch.com/seleniumtraininginchennaiomr

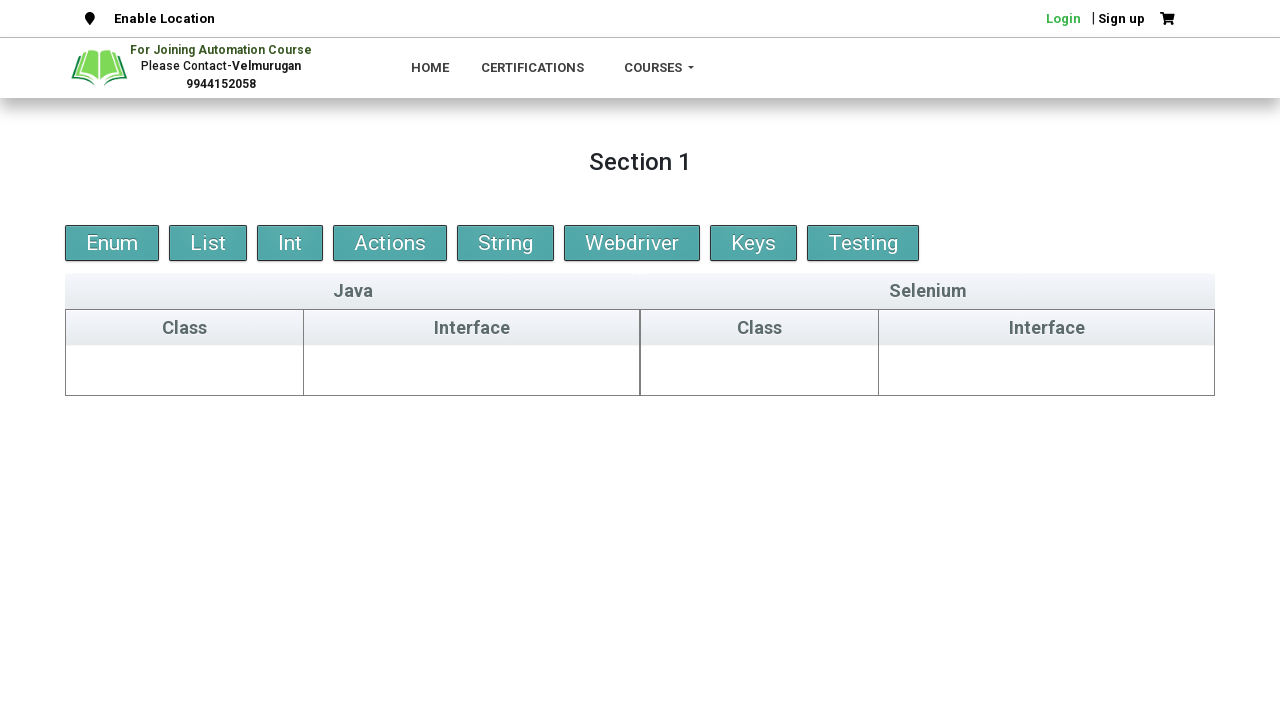

Dragged 'String' element to Java class drop zone at (185, 370)
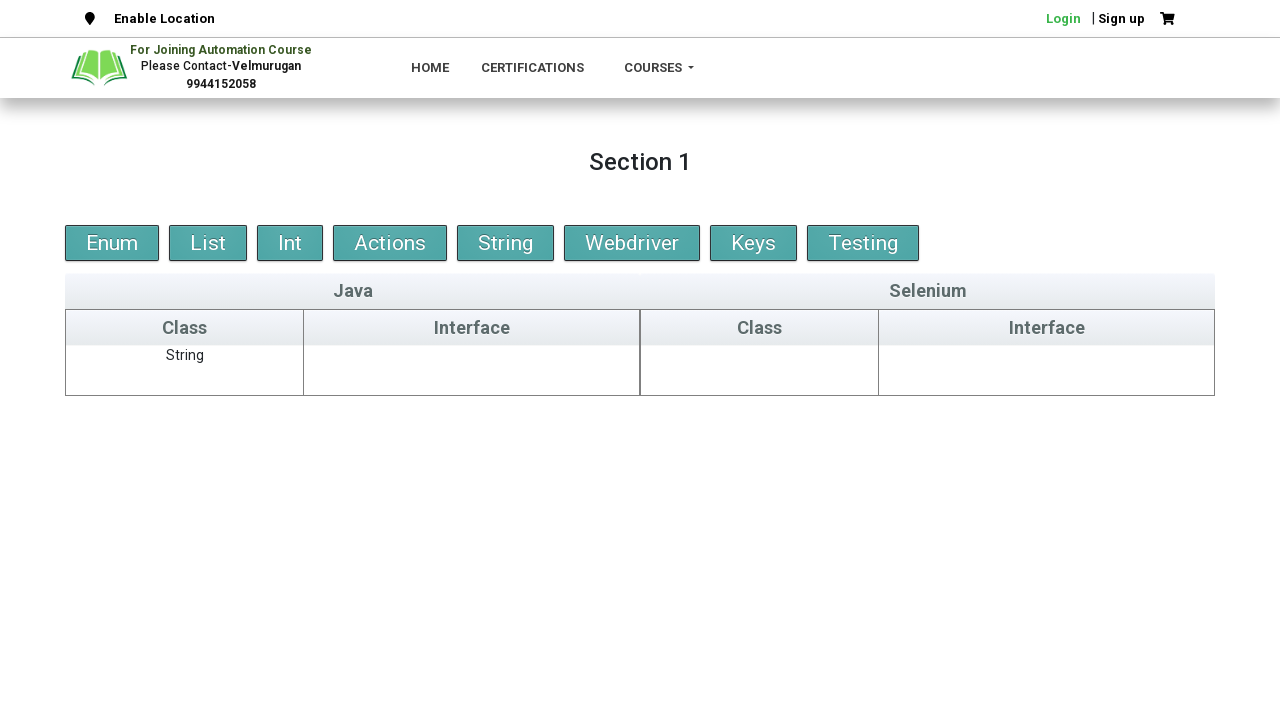

Dragged 'List' element to Java interface drop zone at (472, 370)
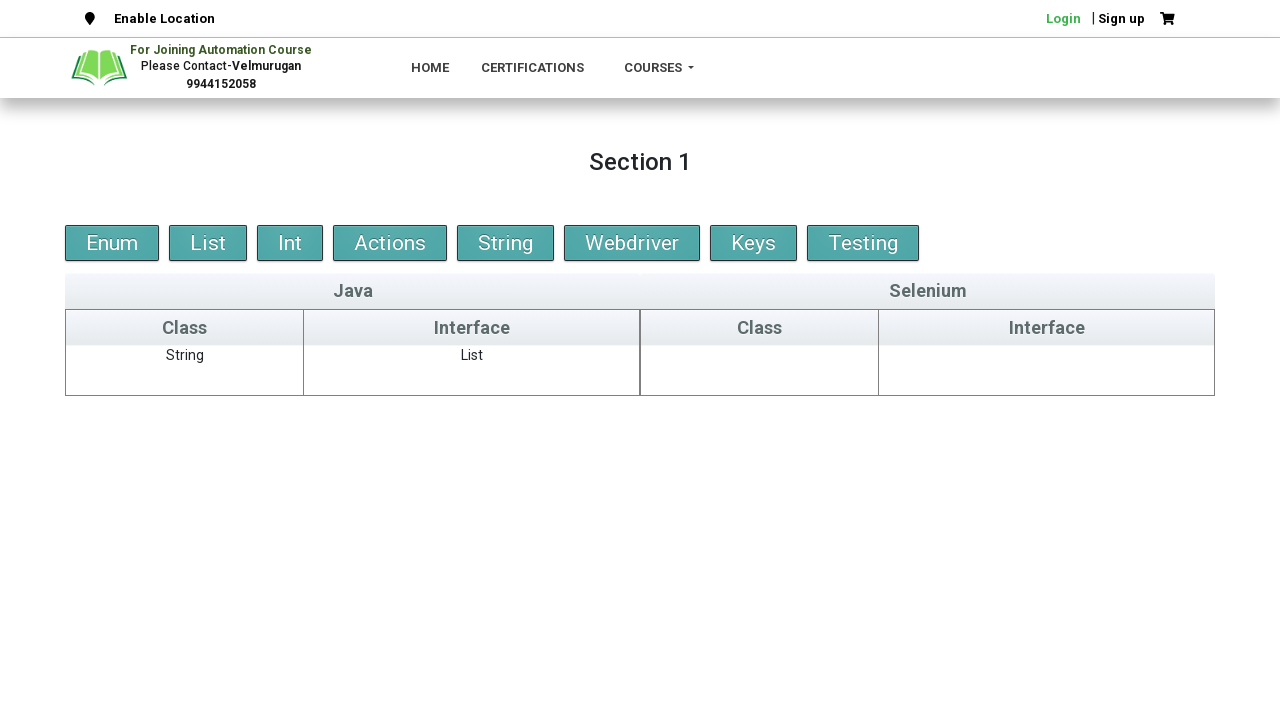

Dragged 'Actions' element to Selenium class drop zone at (760, 370)
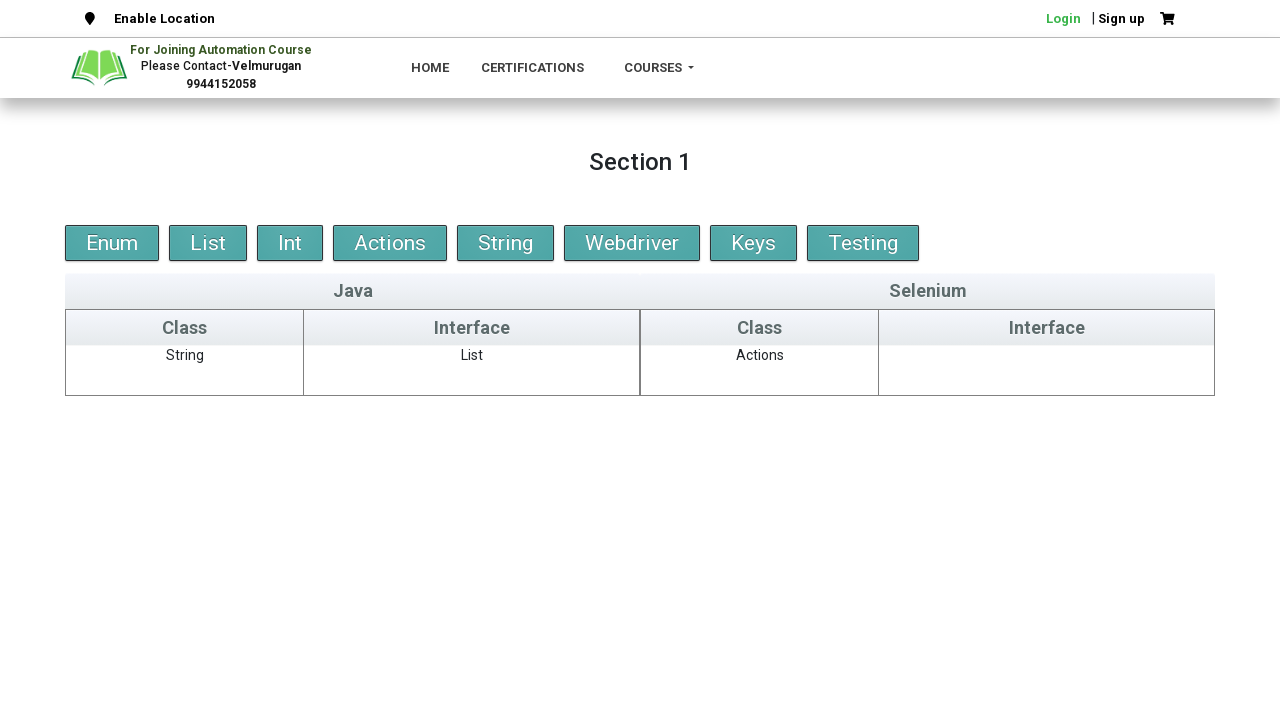

Dragged 'WebDriver' element to Selenium interface drop zone at (1047, 370)
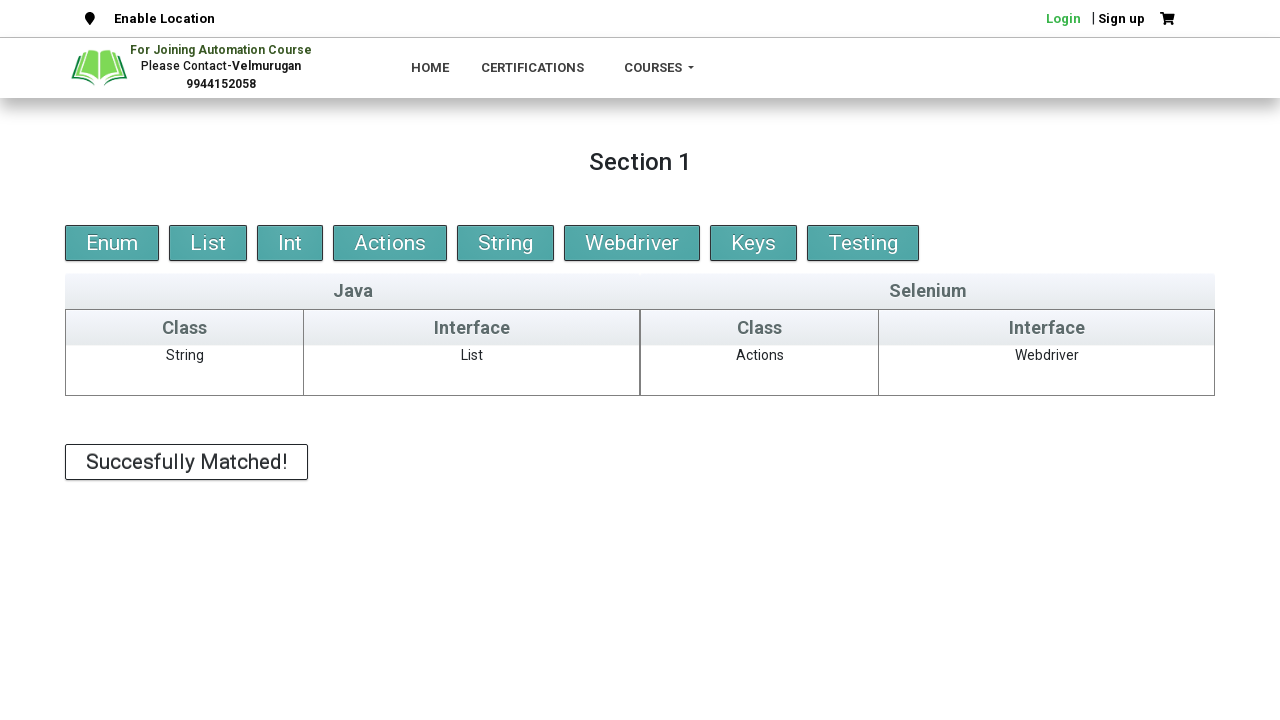

Verified completion message: Succesfully Matched!
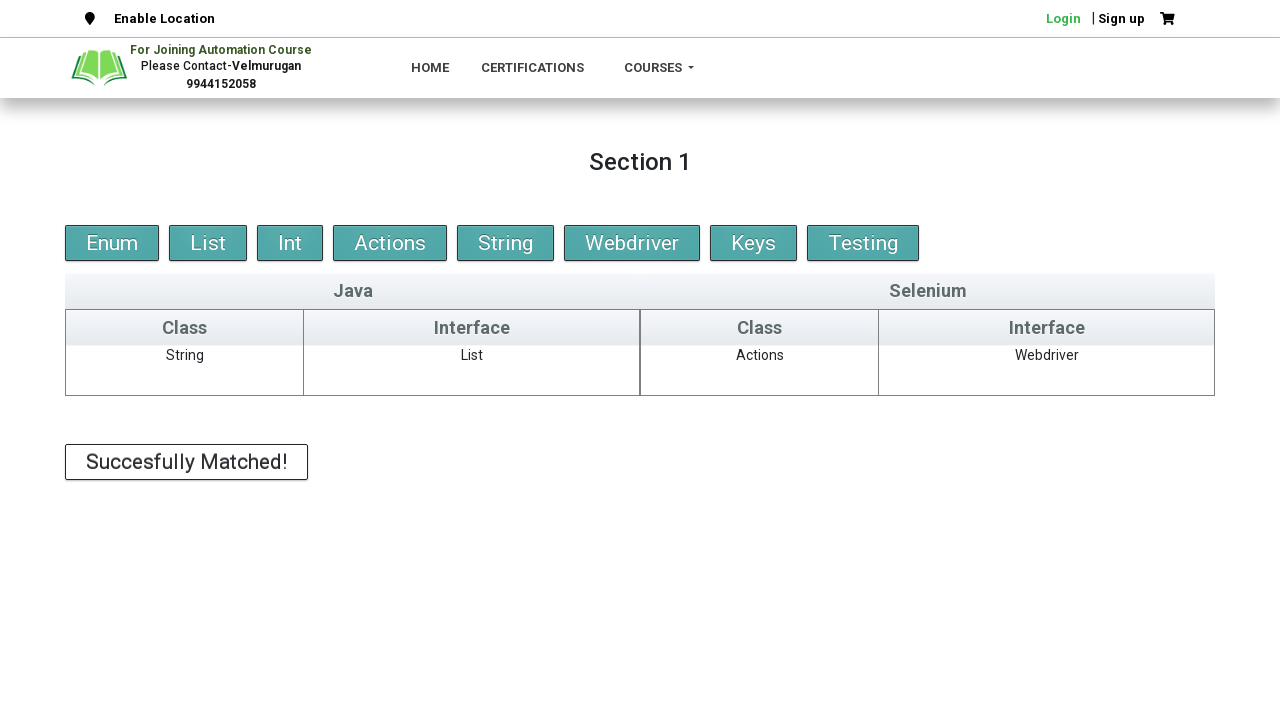

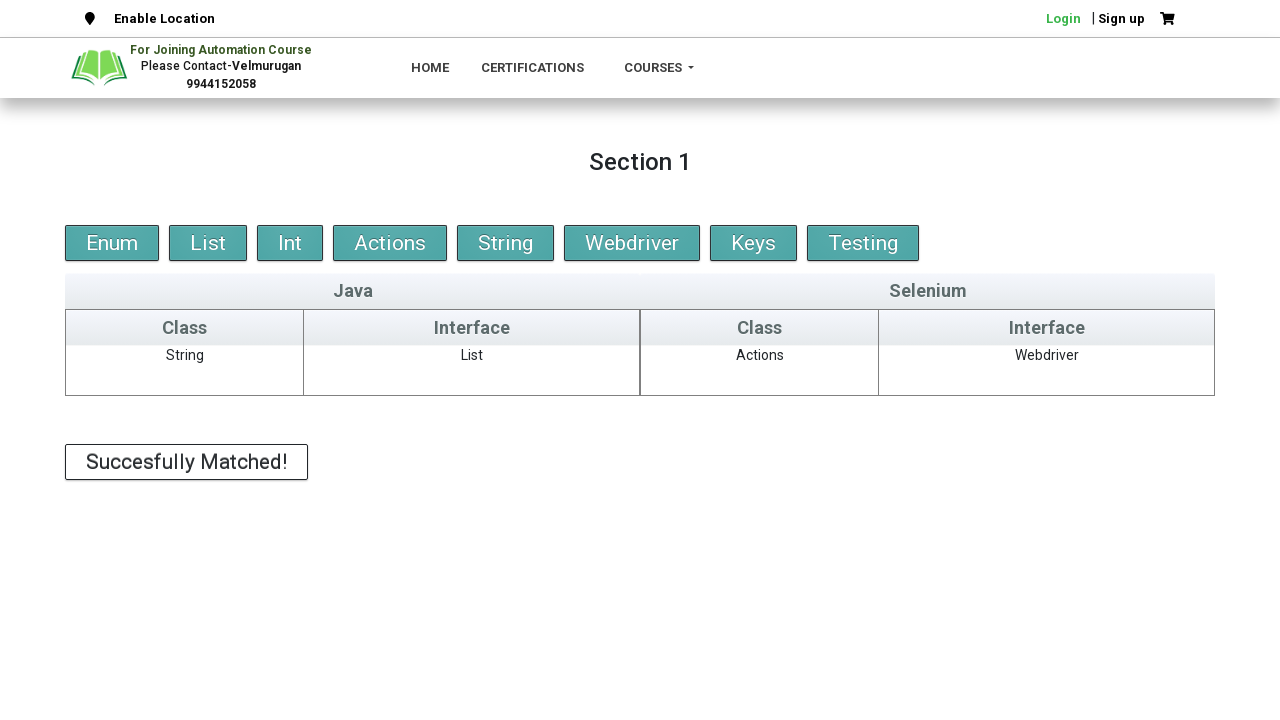